Tests checkbox interaction on a form by validating and clicking a hobby checkbox multiple times based on different conditions

Starting URL: https://demoqa.com/automation-practice-form

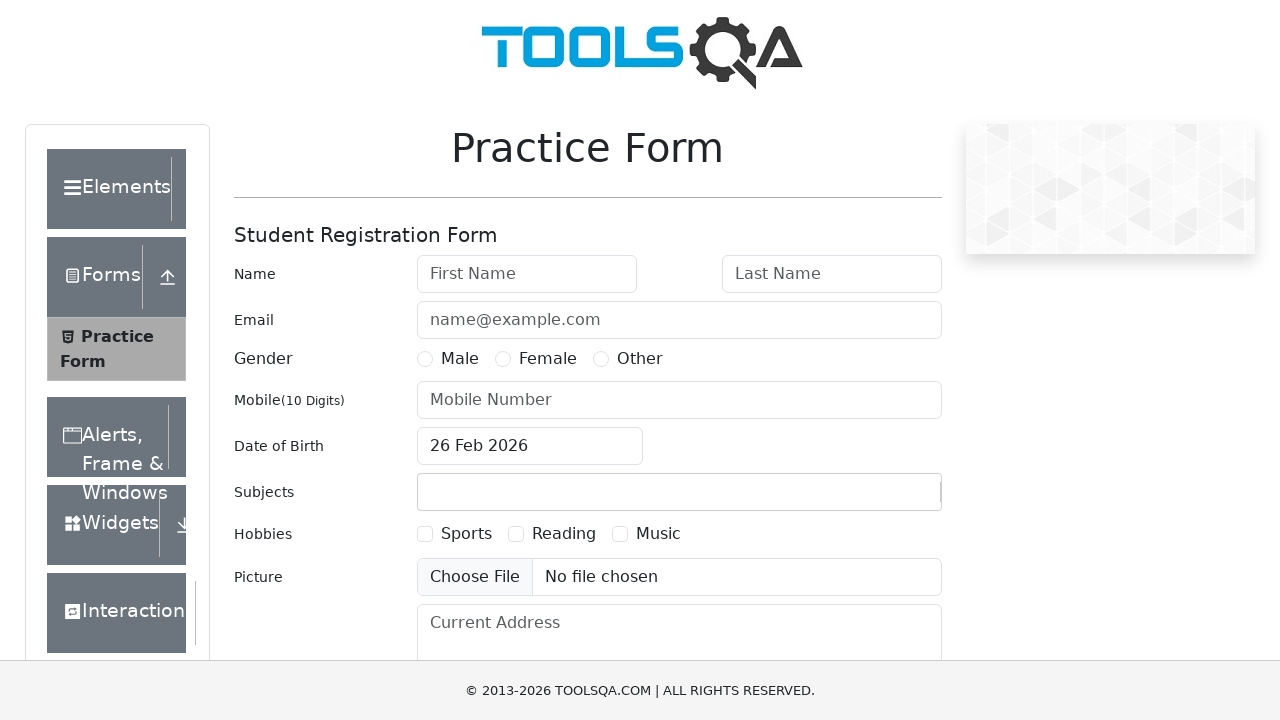

Located Sports hobby checkbox label element
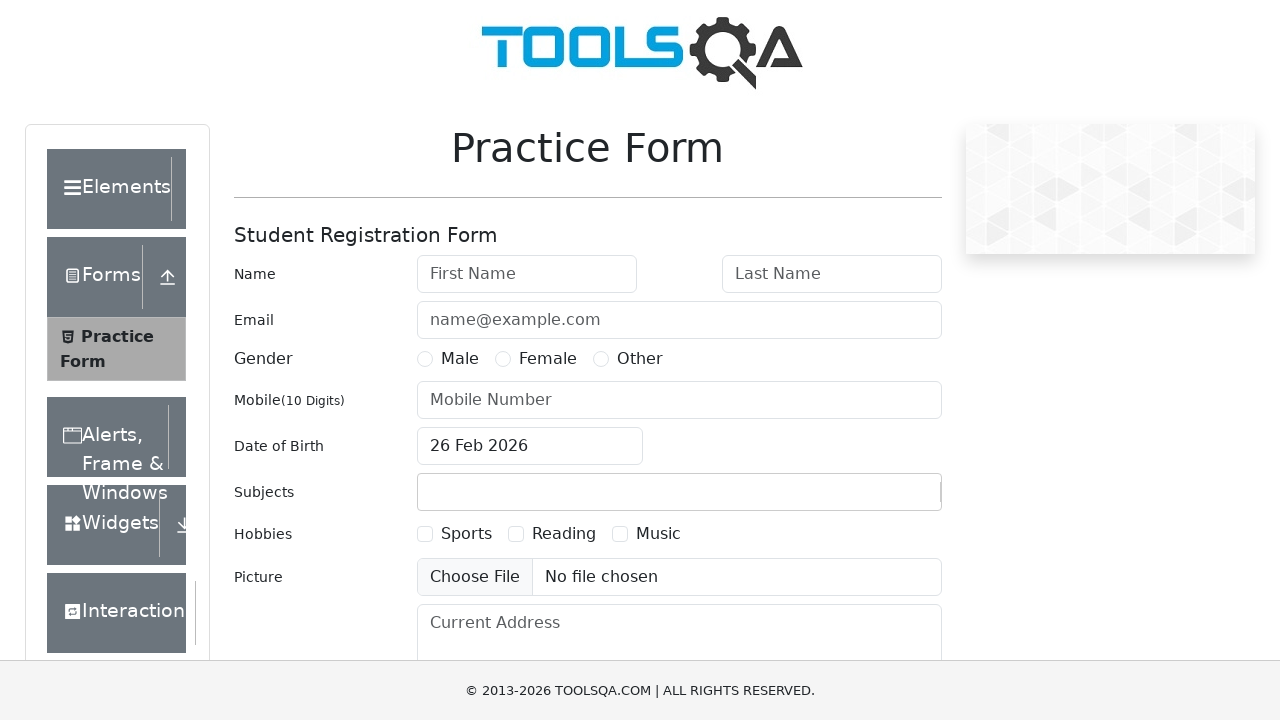

Verified Sports checkbox is not checked
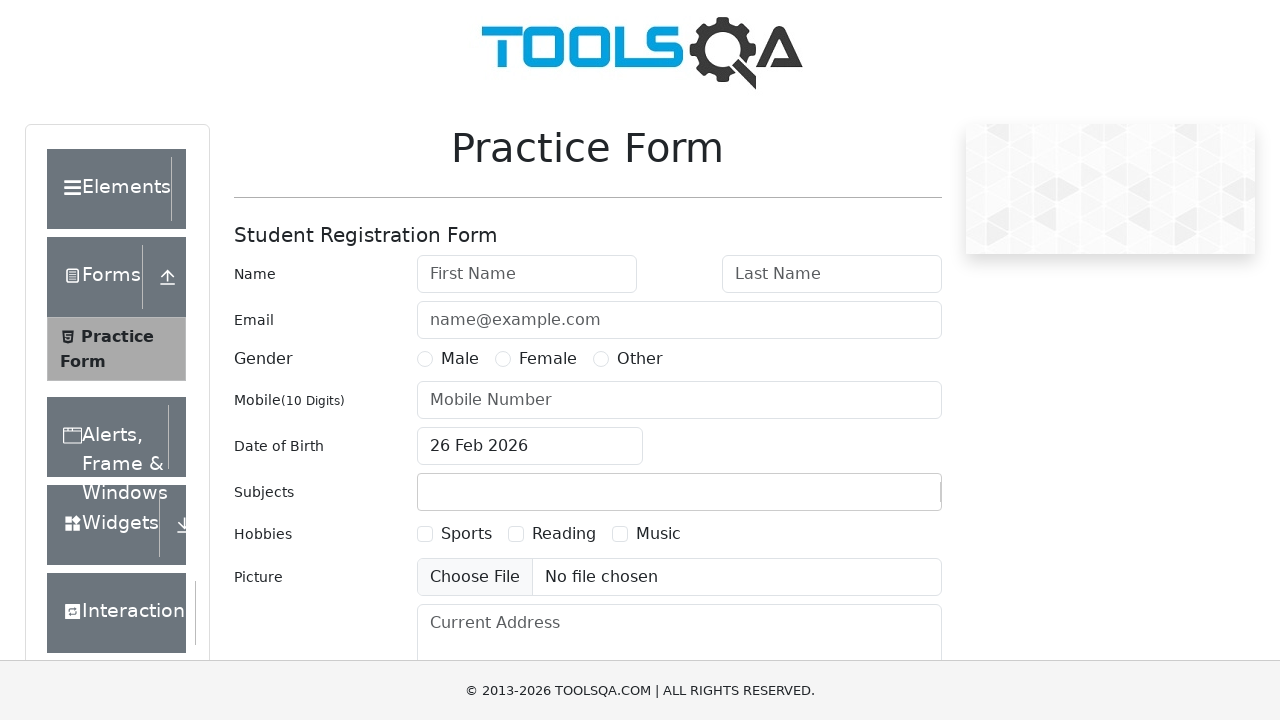

Clicked Sports checkbox to check it at (466, 534) on label[for='hobbies-checkbox-1']
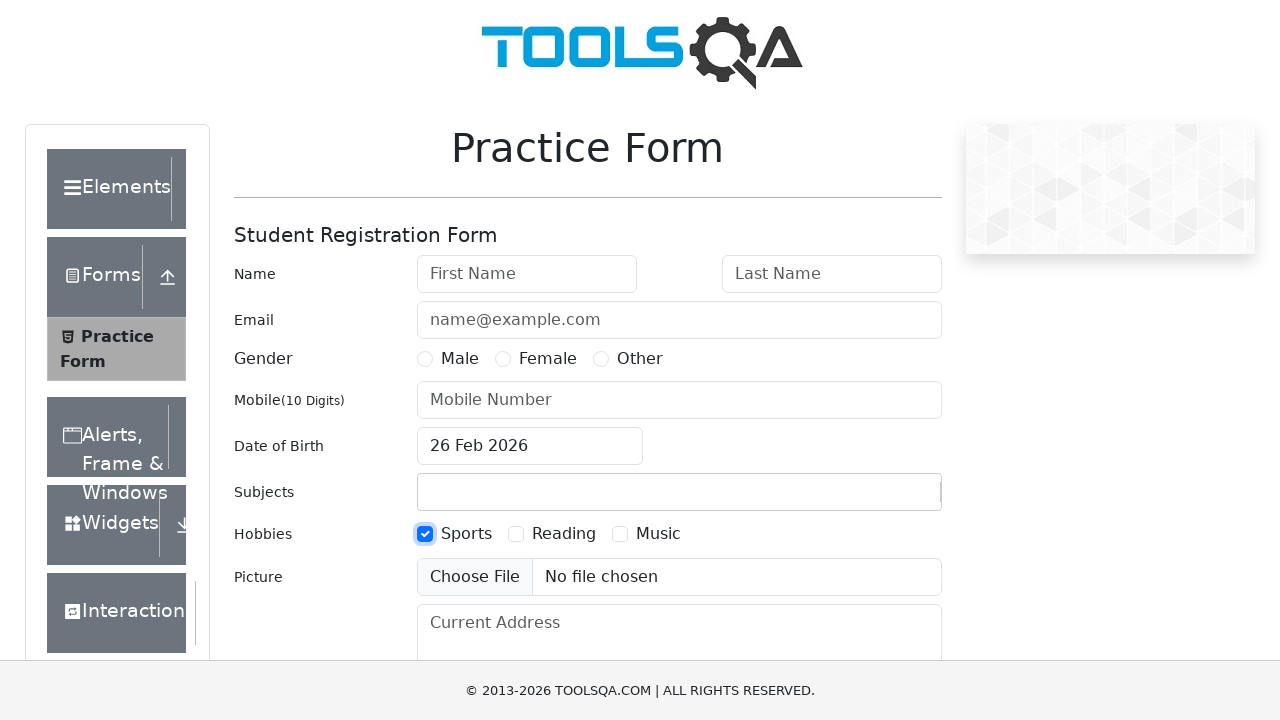

Verified Sports checkbox is visible
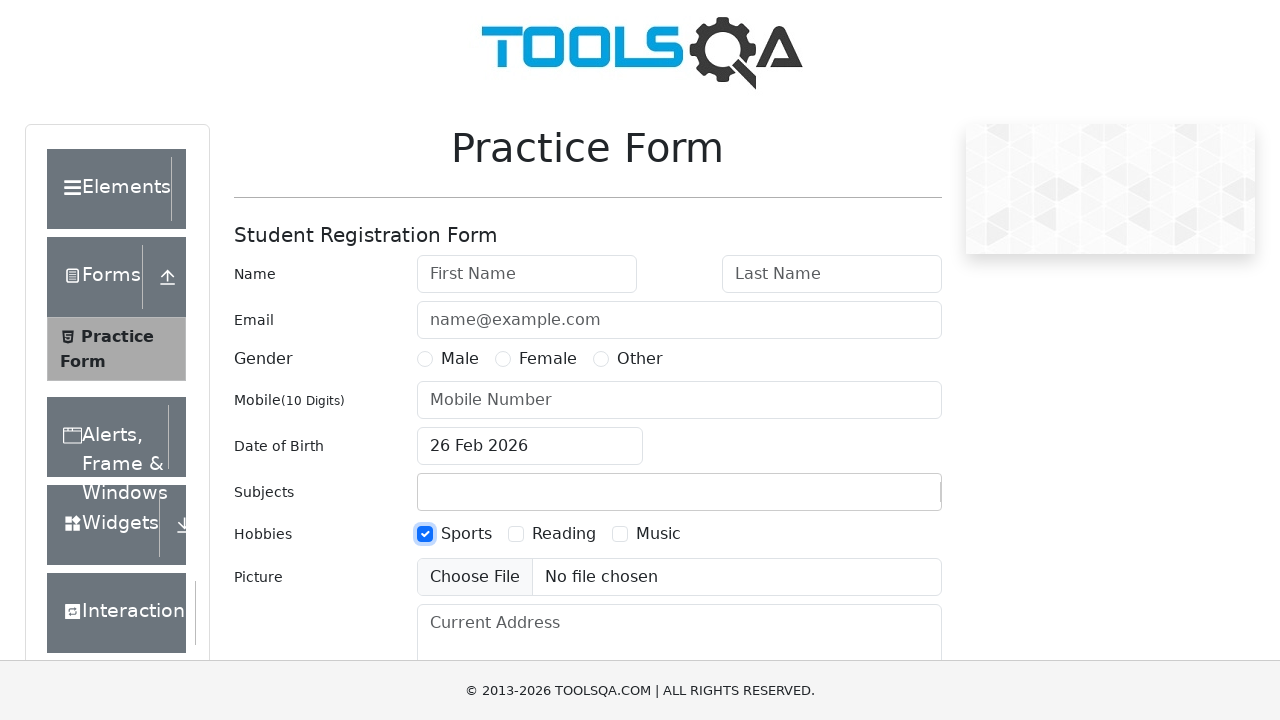

Clicked Sports checkbox (second click) at (466, 534) on label[for='hobbies-checkbox-1']
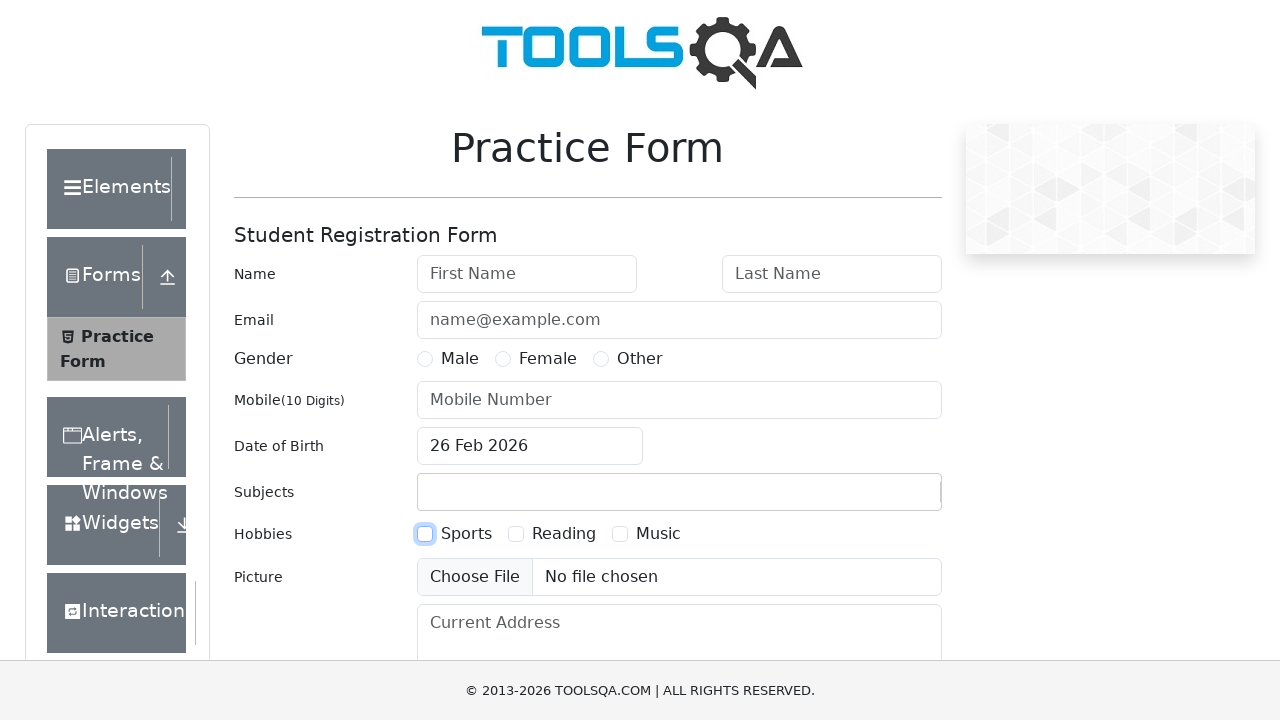

Verified Sports checkbox is enabled
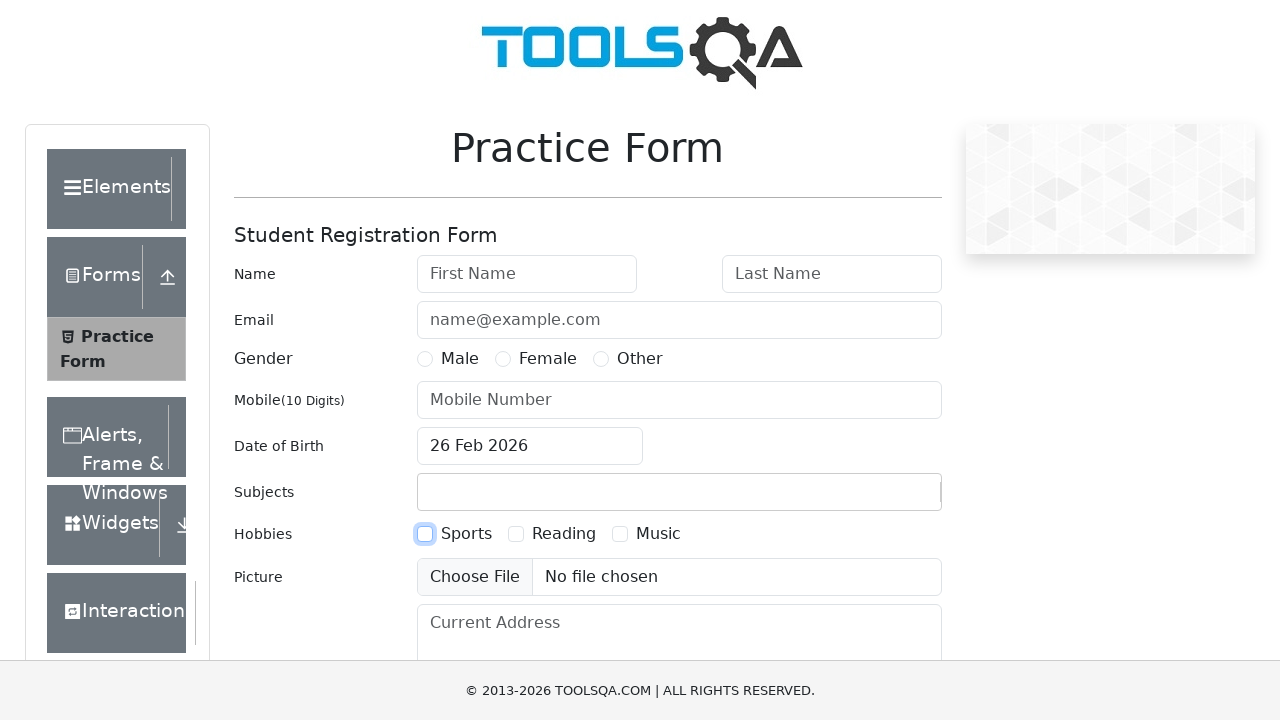

Clicked Sports checkbox (third click) at (466, 534) on label[for='hobbies-checkbox-1']
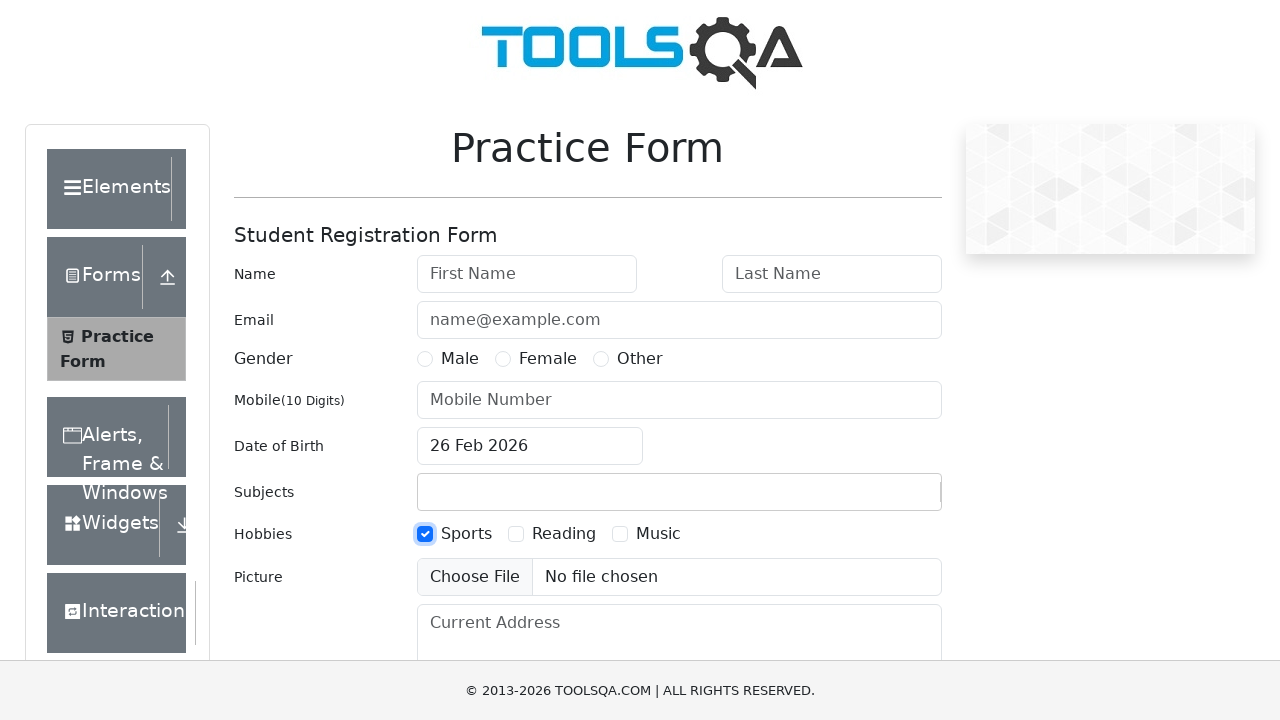

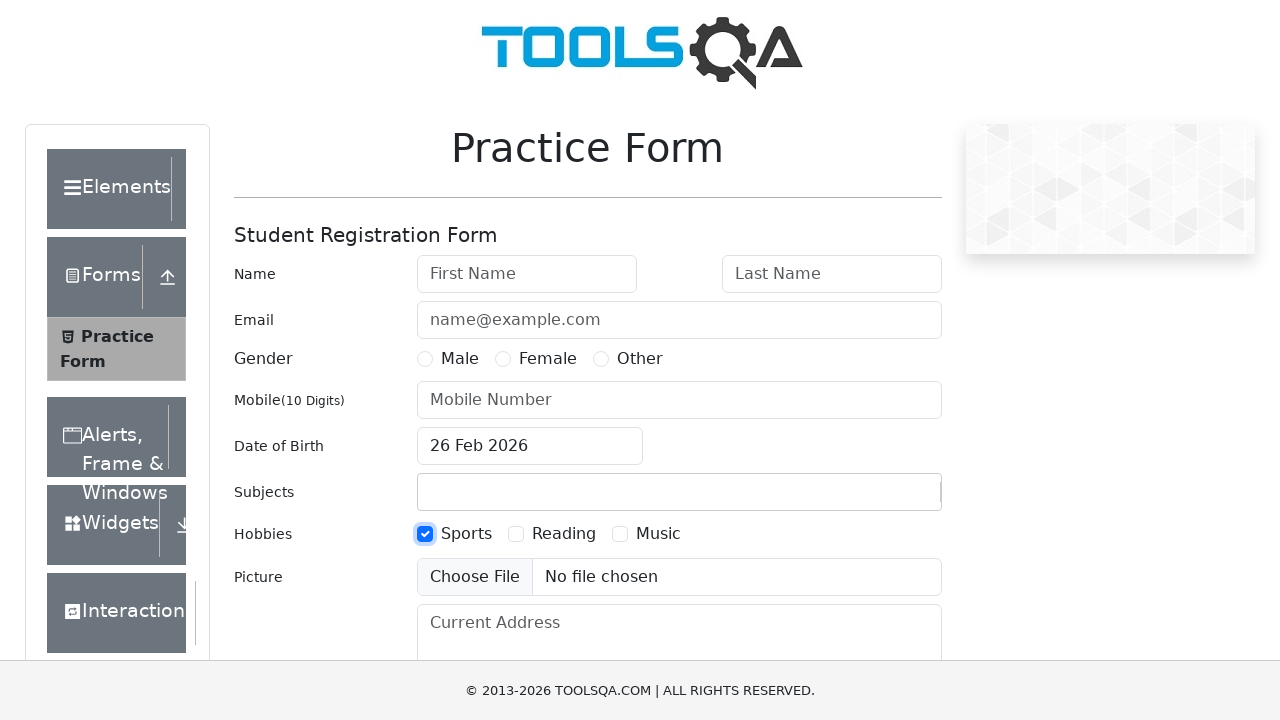